Tests frame switching functionality on jQuery UI demo site by navigating to Draggable demo, switching into the demo iframe to interact with content, switching back to main content, and then navigating to the Droppable demo.

Starting URL: https://jqueryui.com/

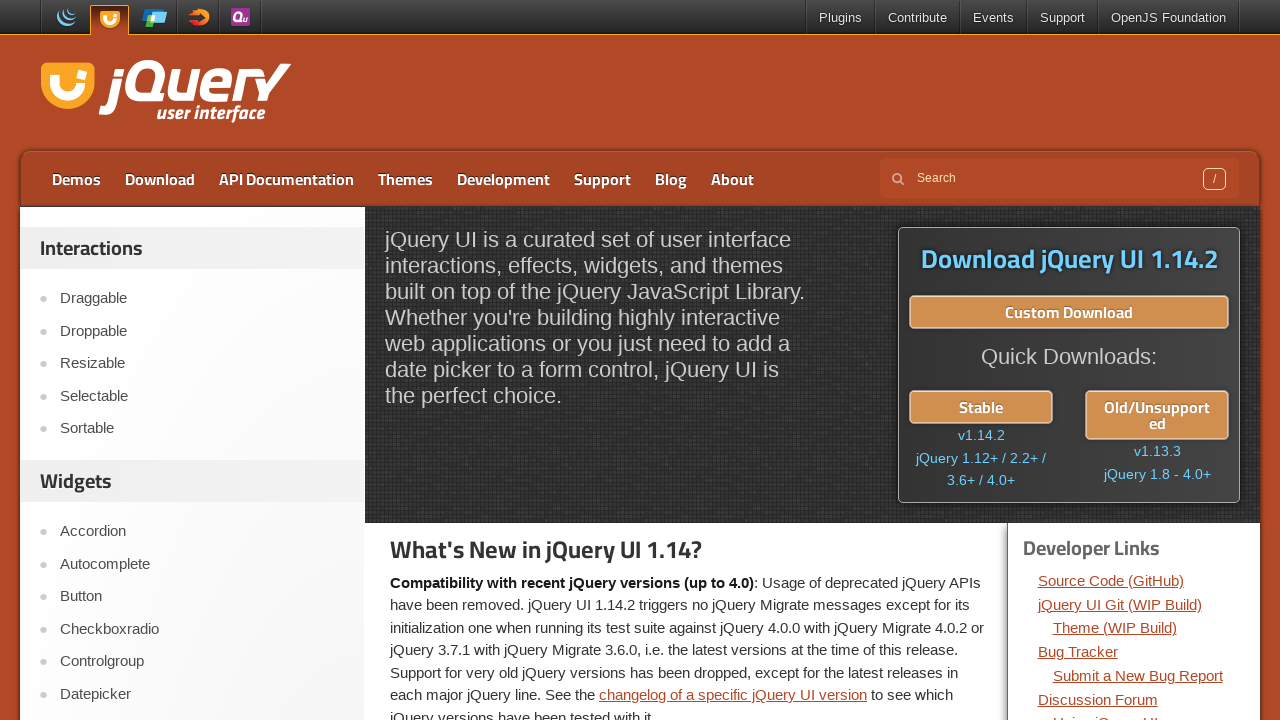

Clicked on Draggable link at (202, 299) on text=Draggable
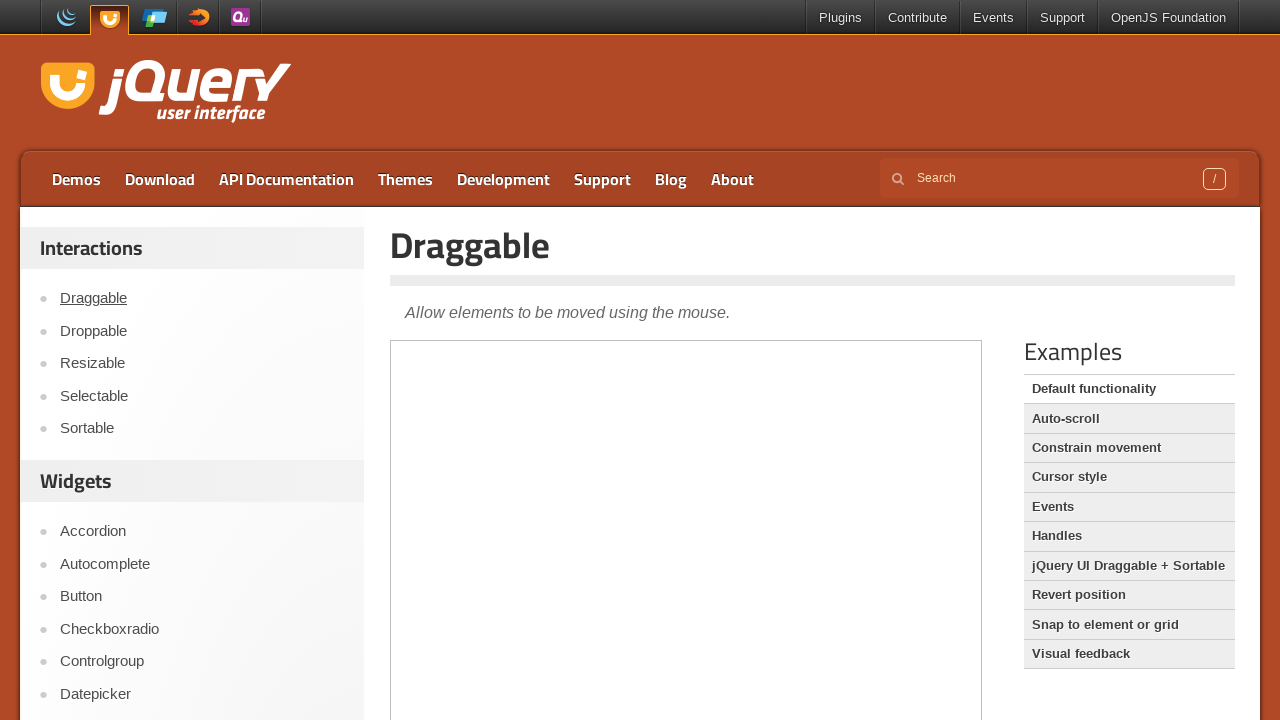

Demo frame loaded
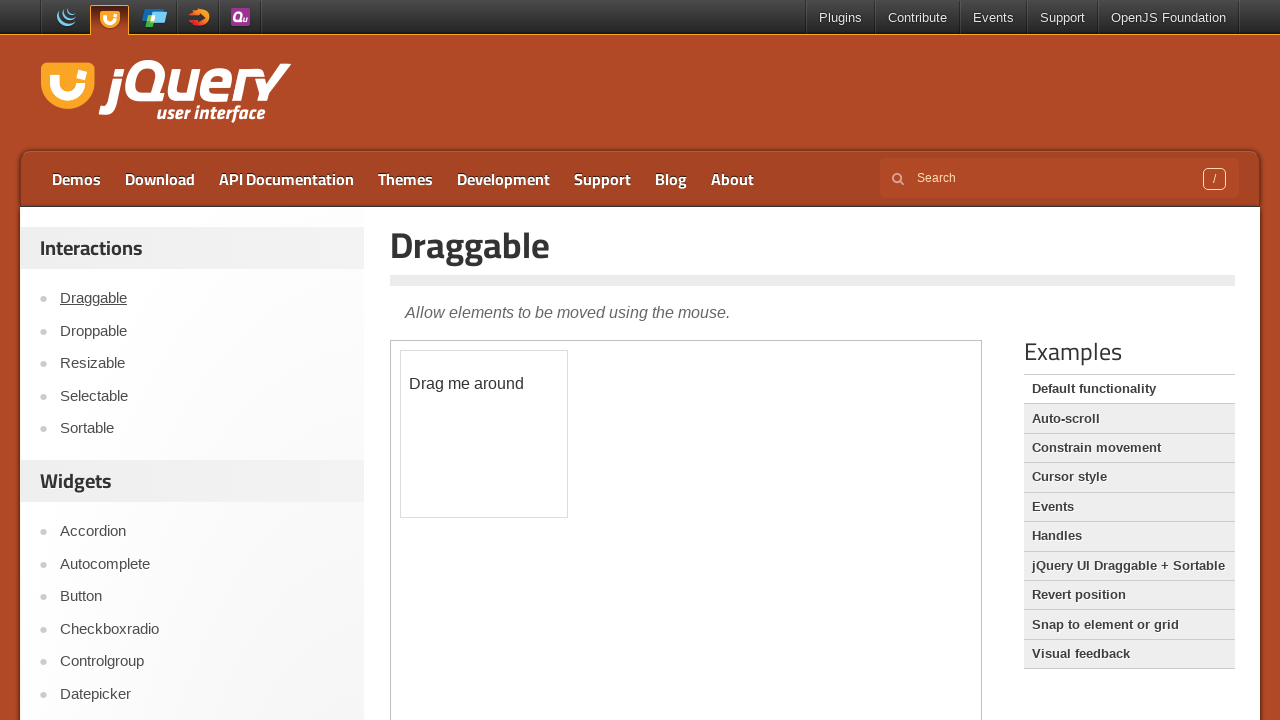

Switched to demo iframe using frame_locator
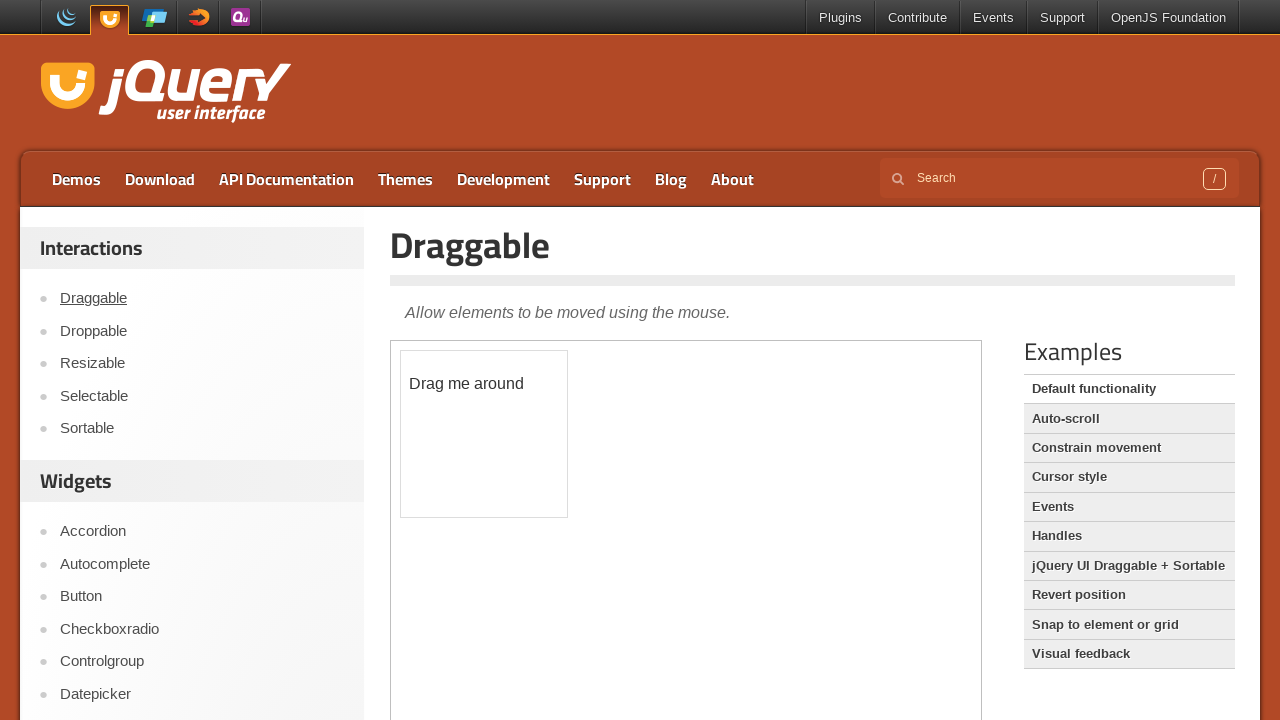

Draggable element is visible and ready in iframe
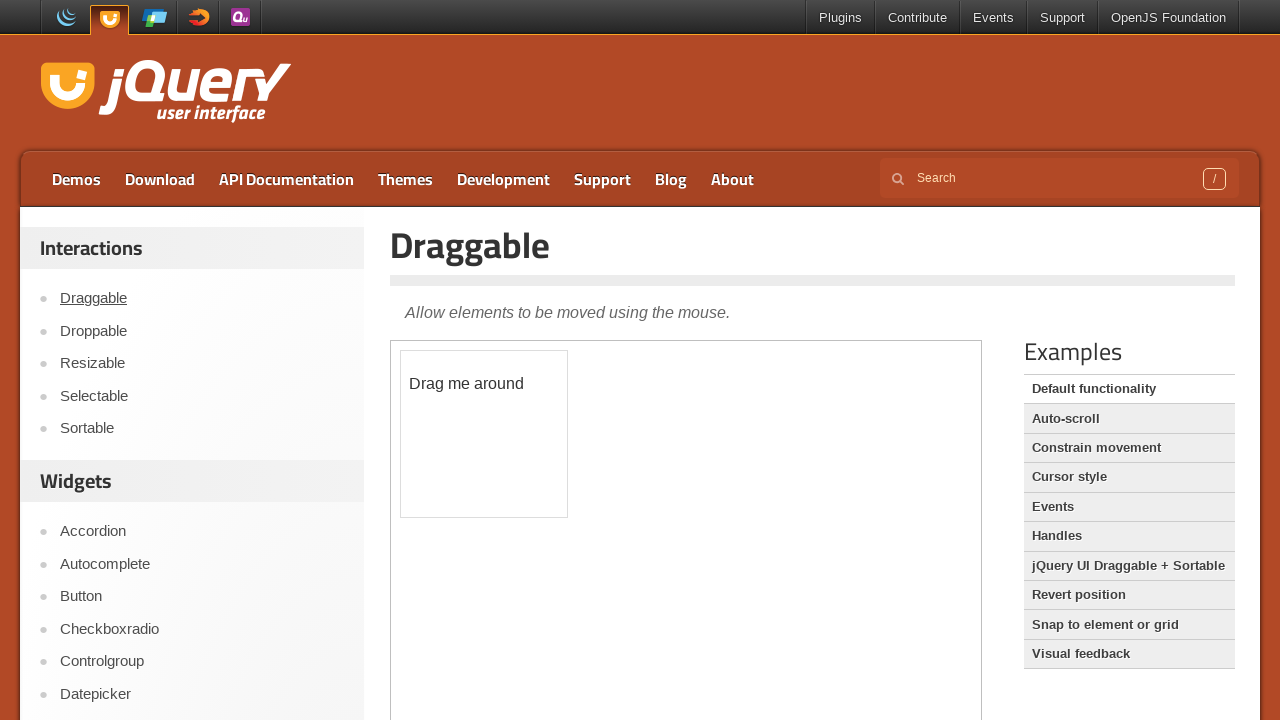

Switched back to main content and clicked Droppable link at (202, 331) on text=Droppable
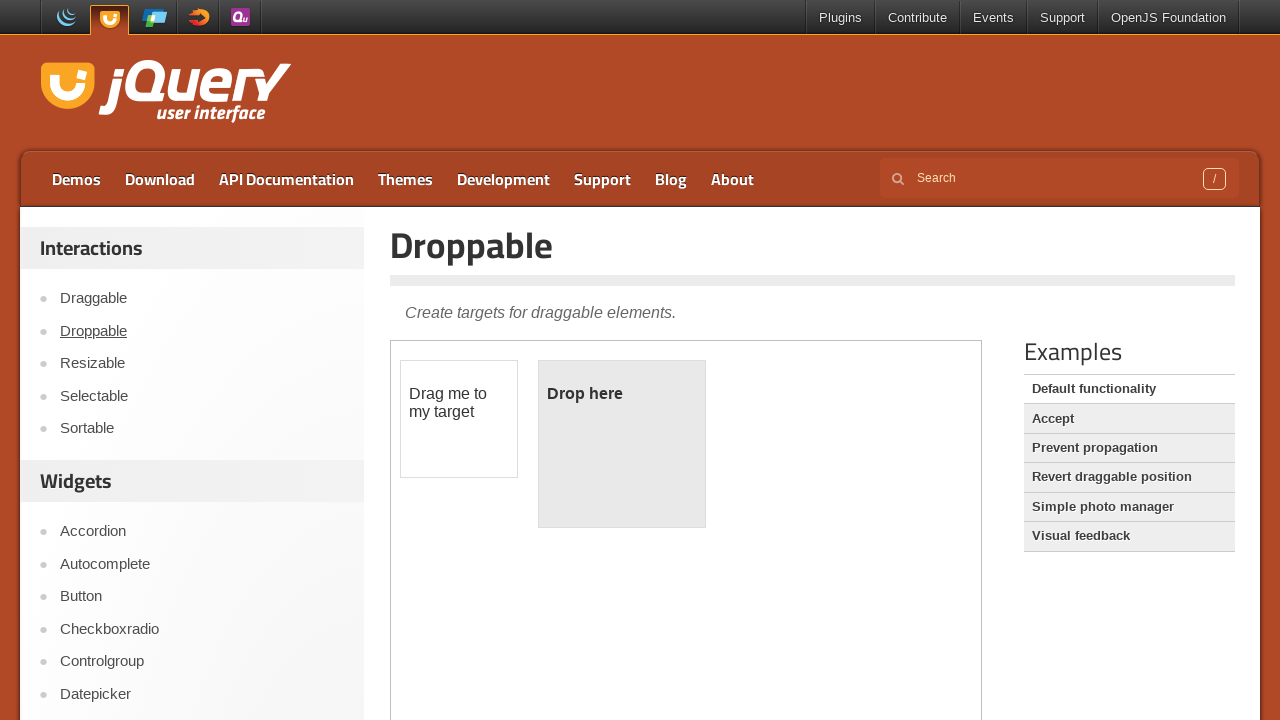

Droppable demo frame loaded
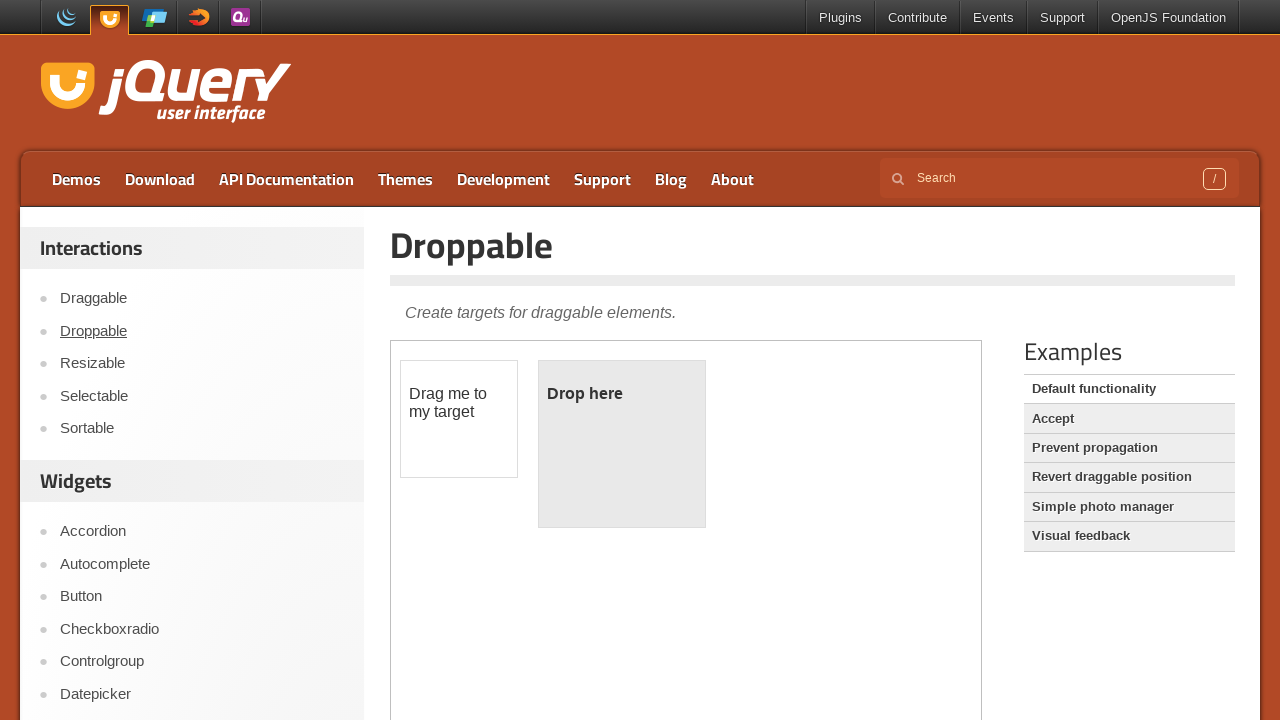

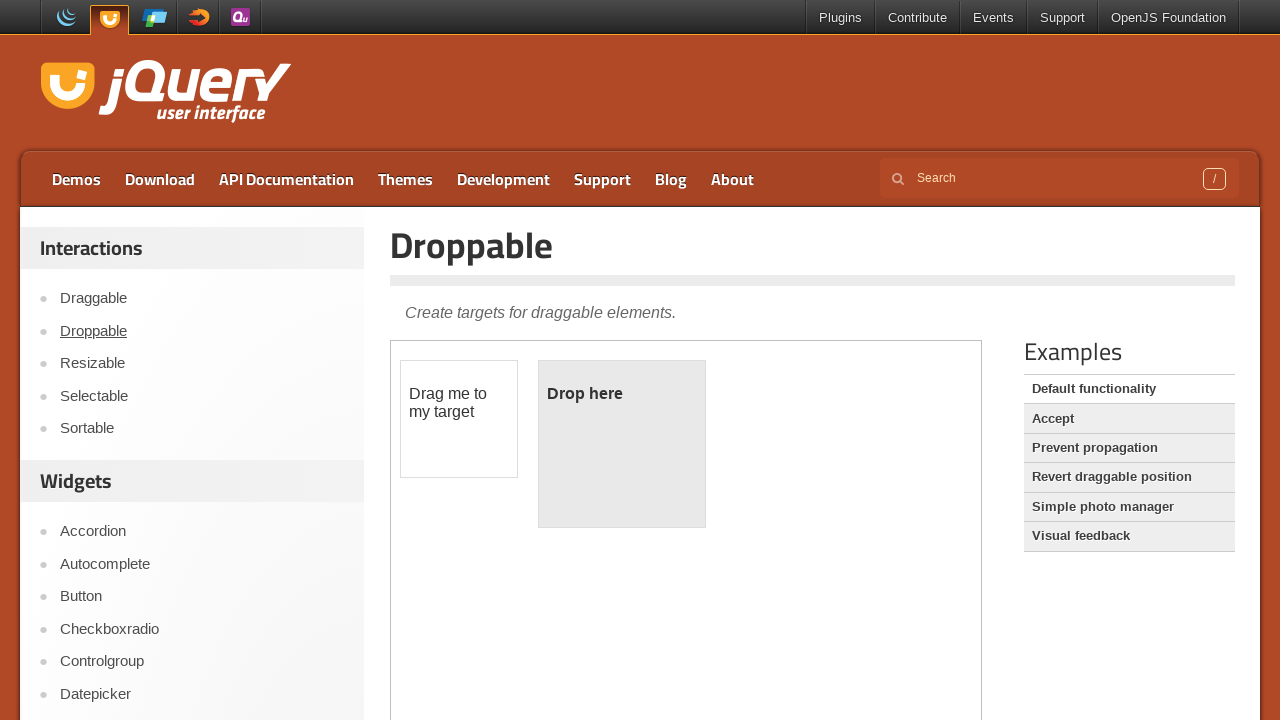